Navigates to Taiwan Central Weather Administration's observation page for Kaohsiung county, clicks on a weather station row to view detailed weather observation data, and verifies the observation table loads.

Starting URL: https://www.cwa.gov.tw/V8/C/W/OBS_County.html?ID=64

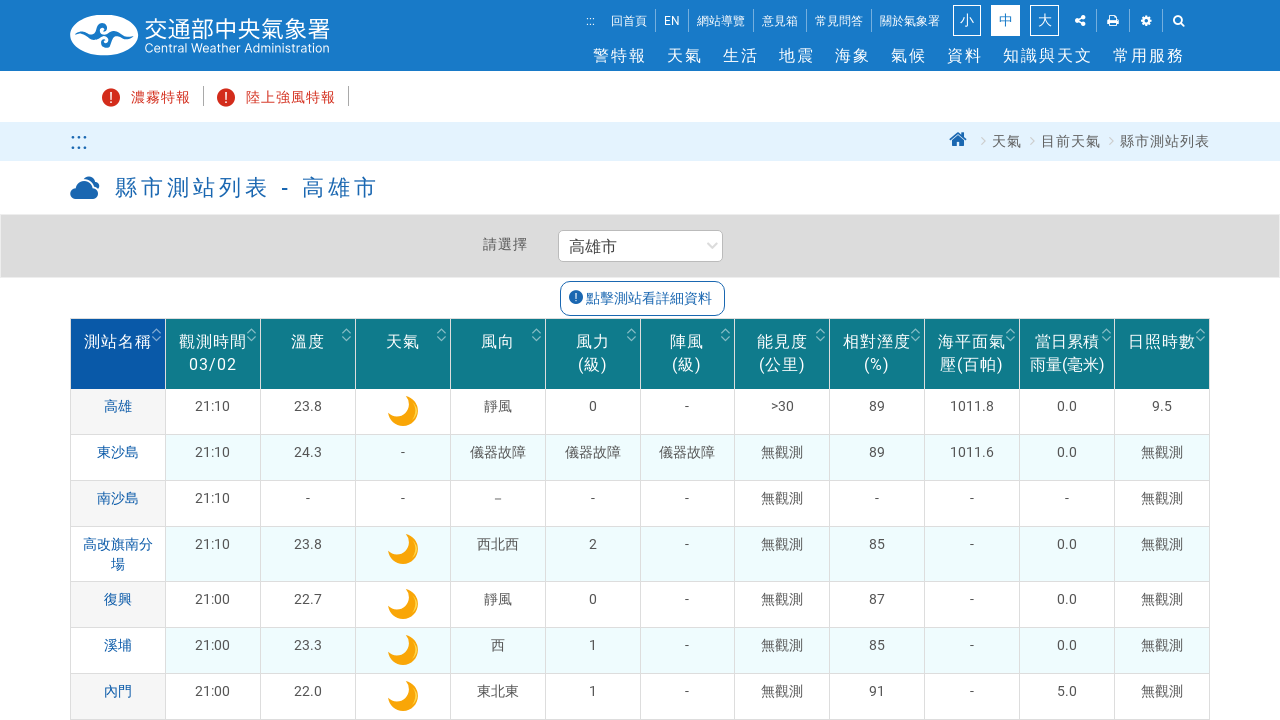

Clicked on first weather station row in Kaohsiung area at (118, 406) on xpath=//*[@id="stations"]/tr[1]/th/a
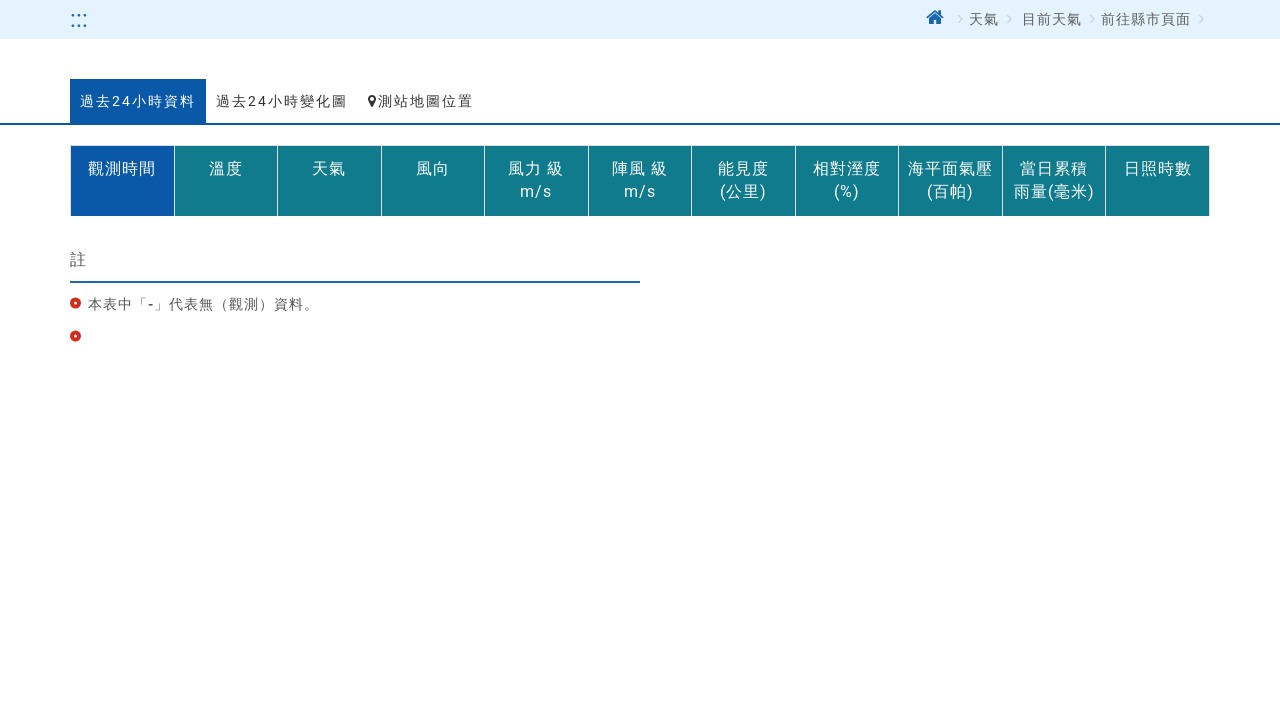

Observation time table loaded
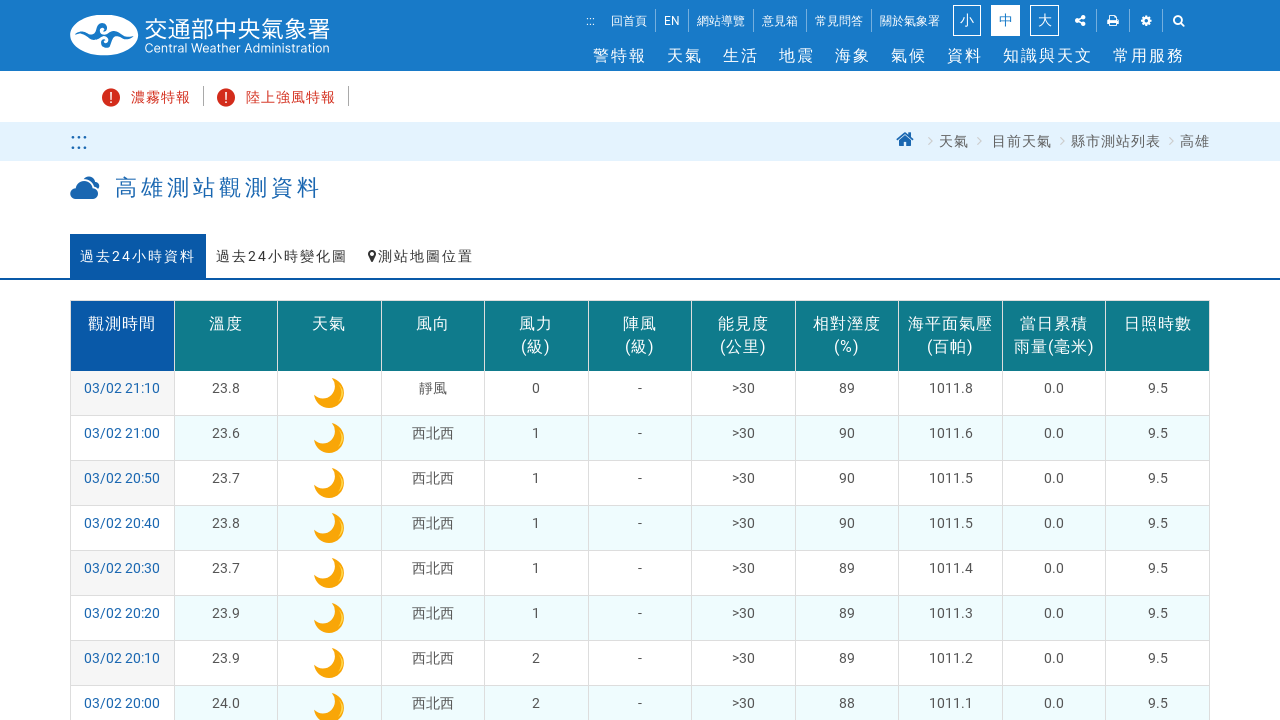

Verified observation table rows with weather data are present
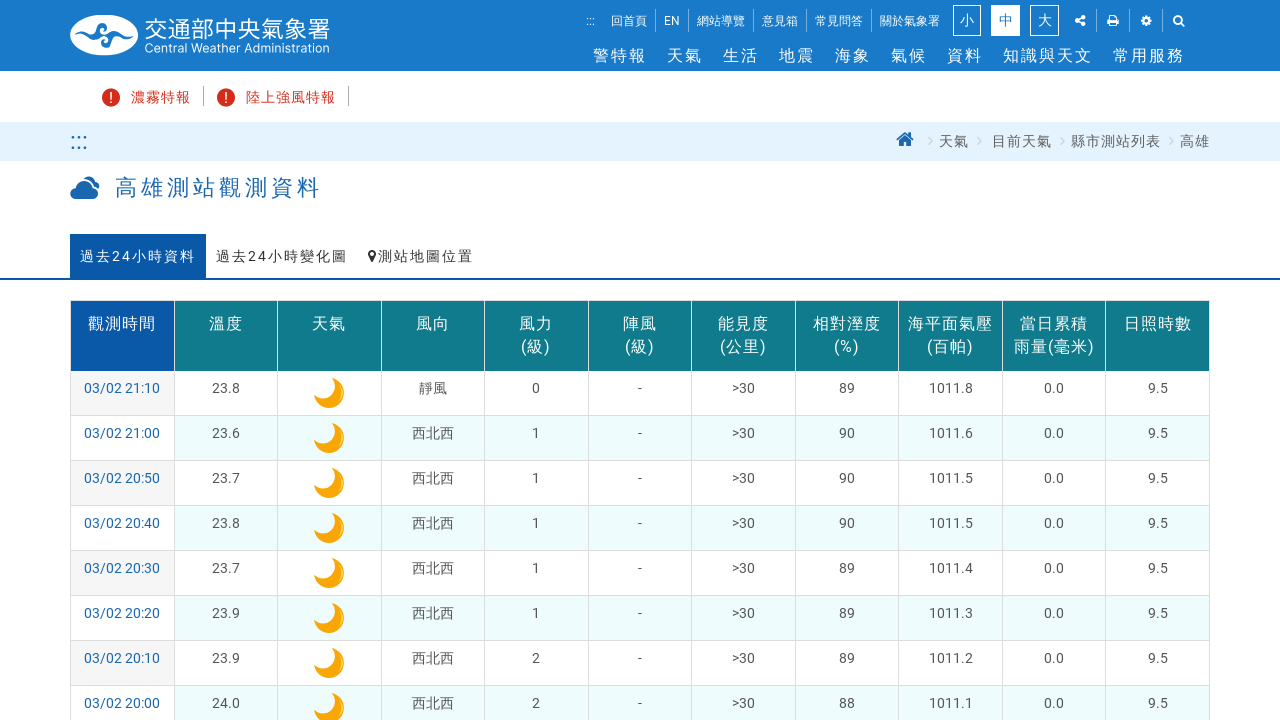

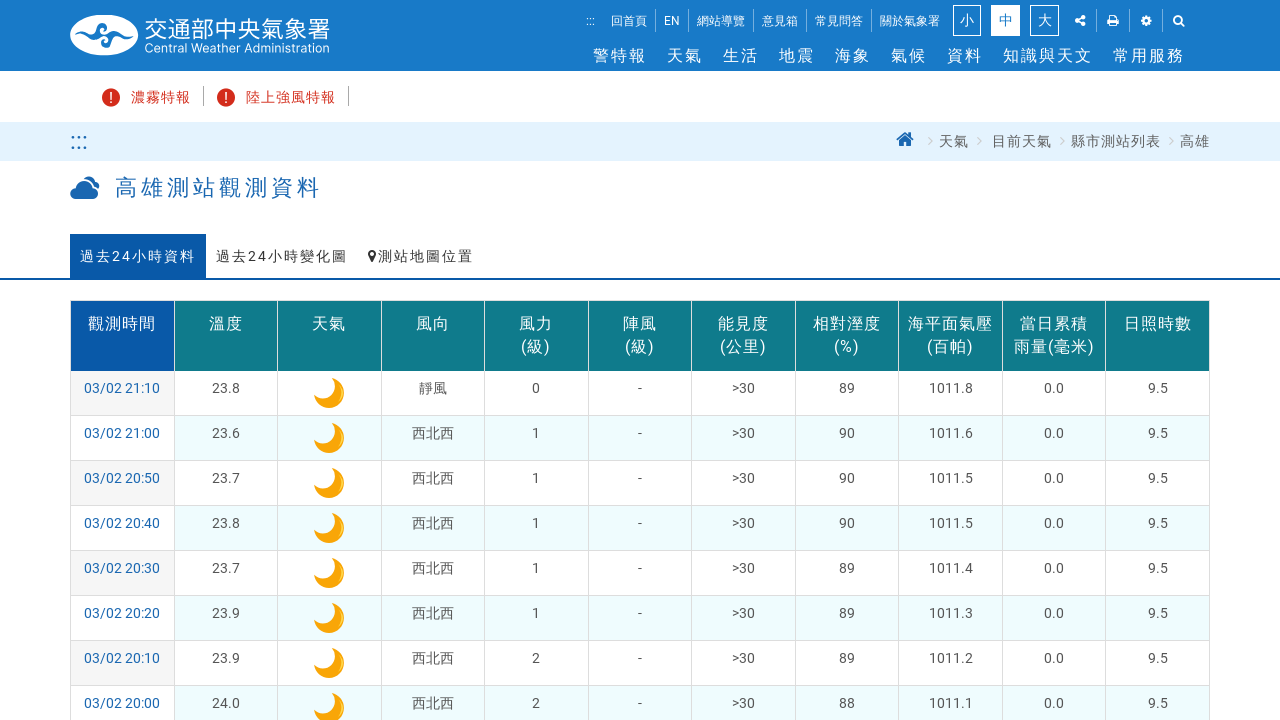